Navigates through different sections of the umaar.com website by clicking on navigation links for dev-tips, blog, videos, and code pages.

Starting URL: https://umaar.com/

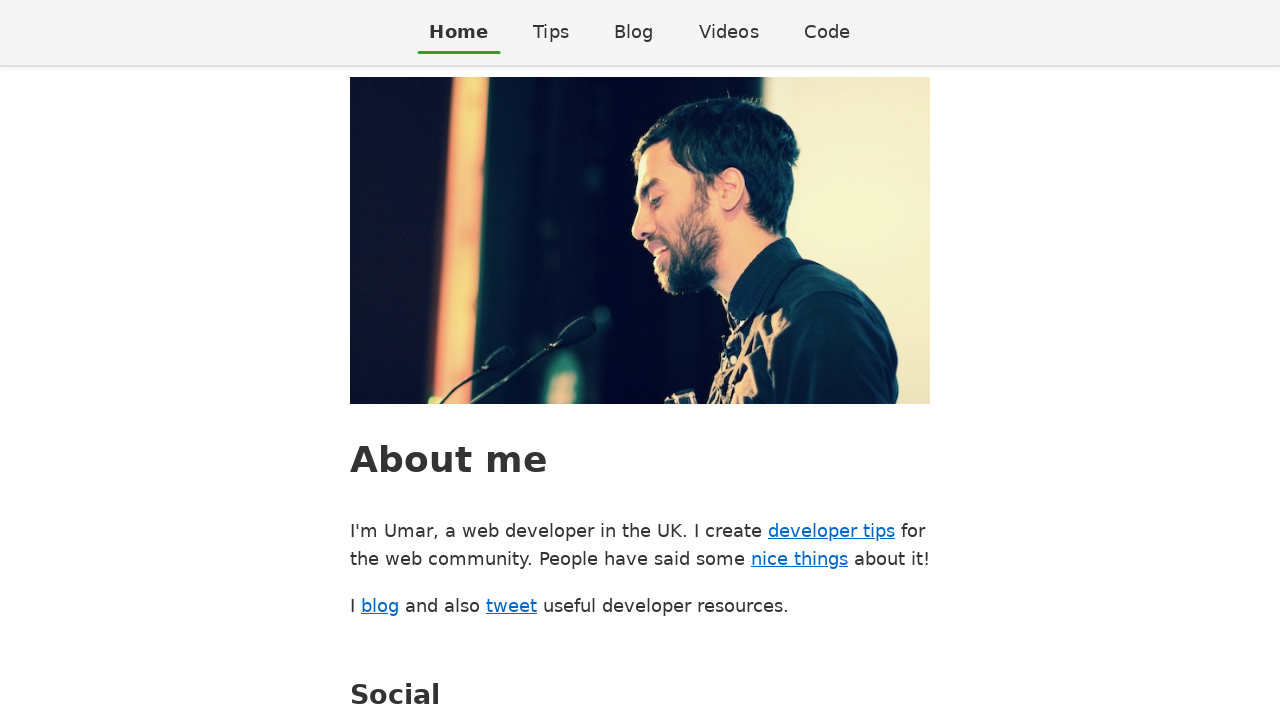

Clicked on Dev Tips navigation link at (551, 32) on a[href$="/dev-tips/"]
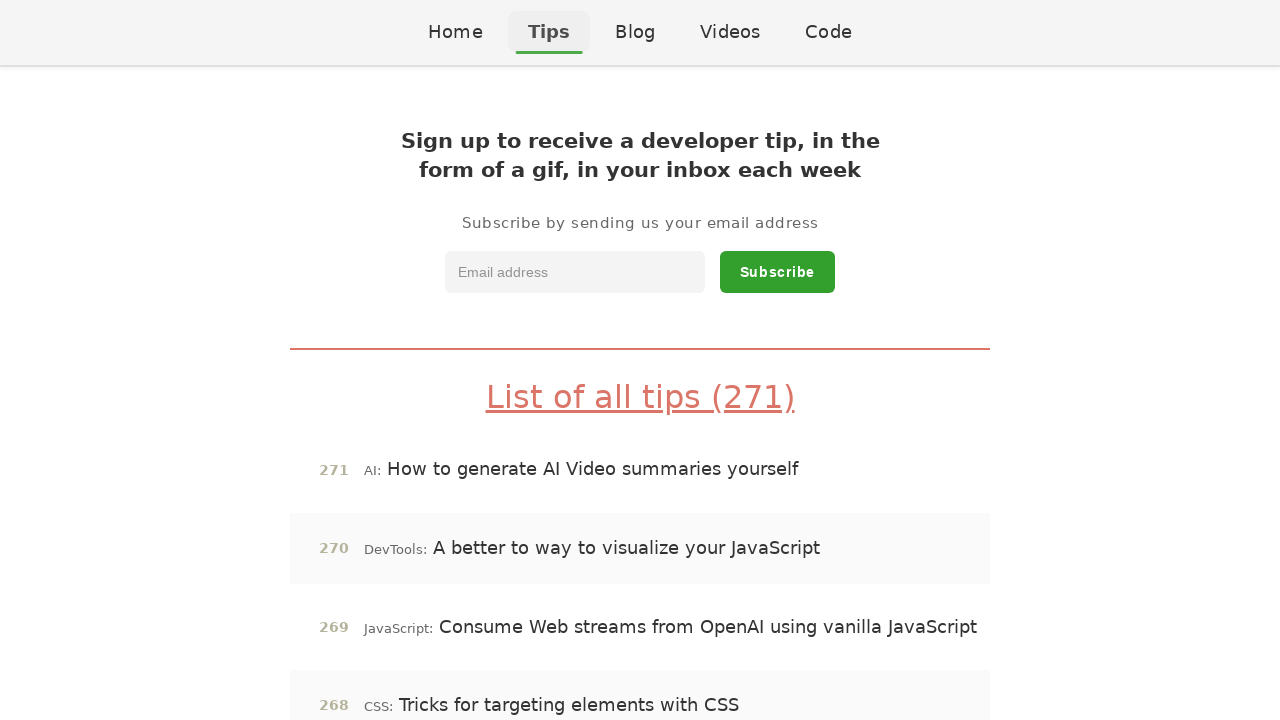

Clicked on Blog navigation link at (635, 32) on a[href$="/blog/"]
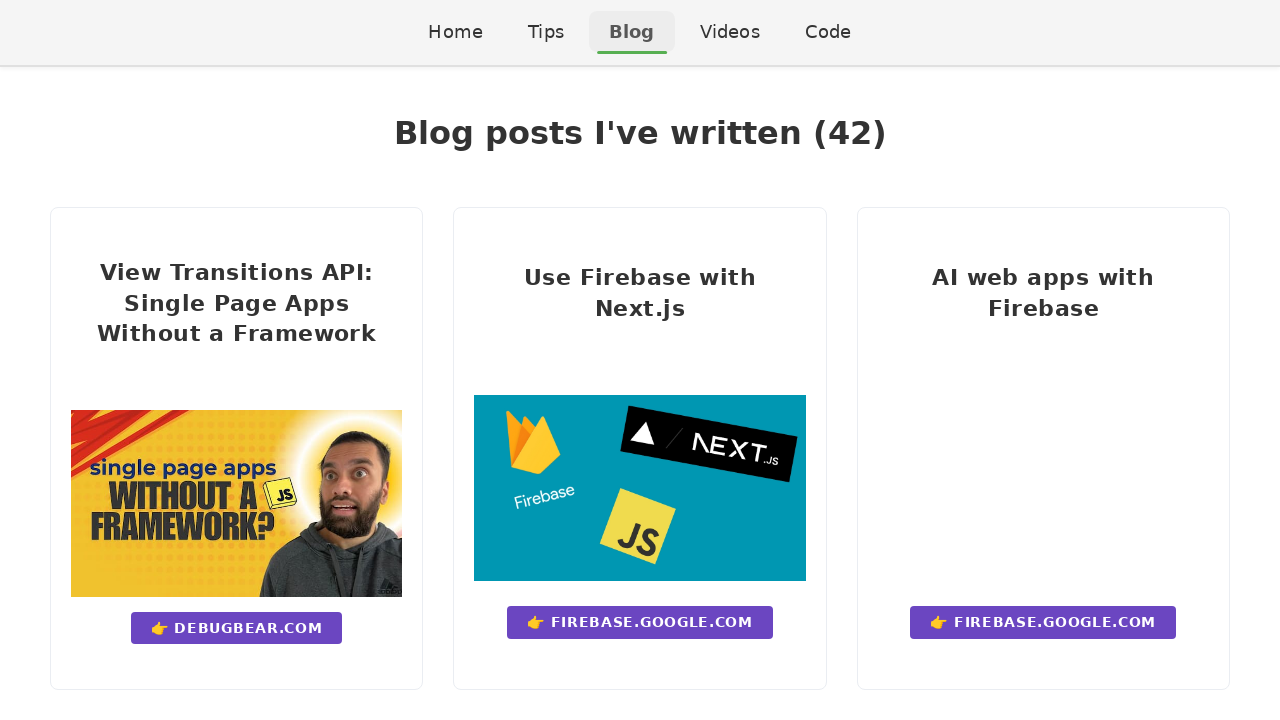

Clicked on Videos navigation link at (730, 32) on a[href$="/videos/"]
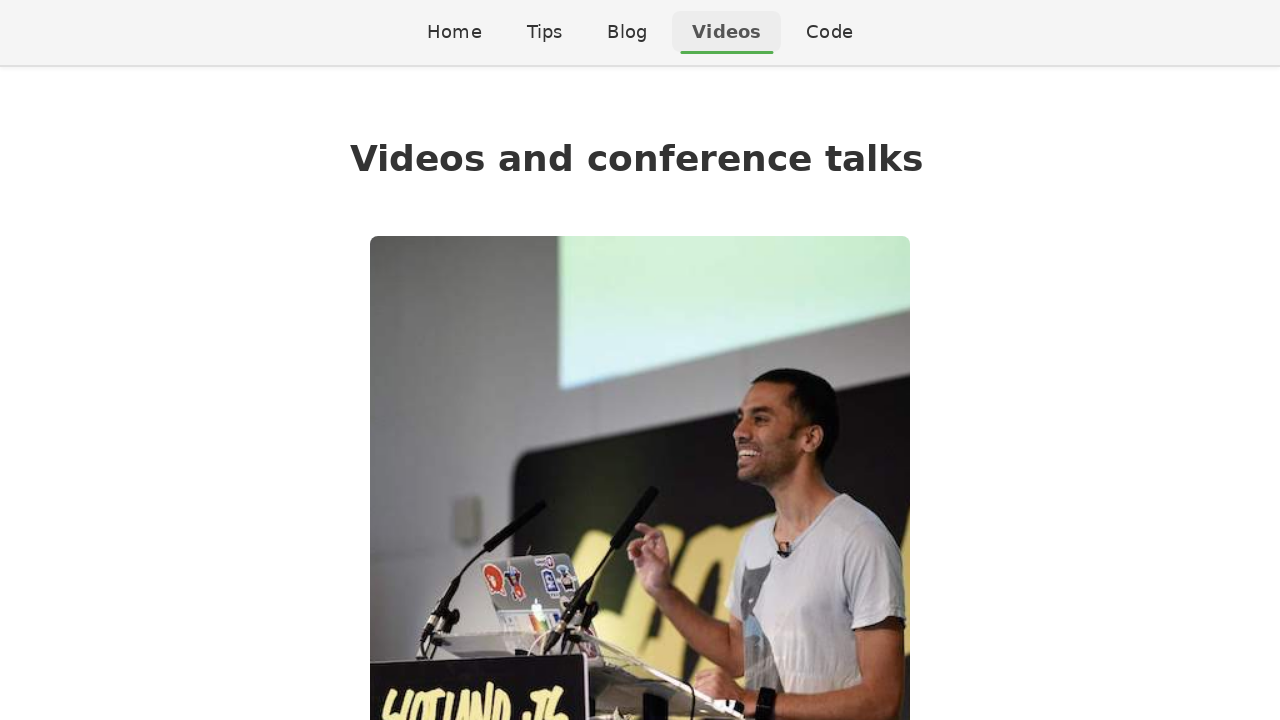

Clicked on Code navigation link at (830, 32) on a[href$="/code/"]
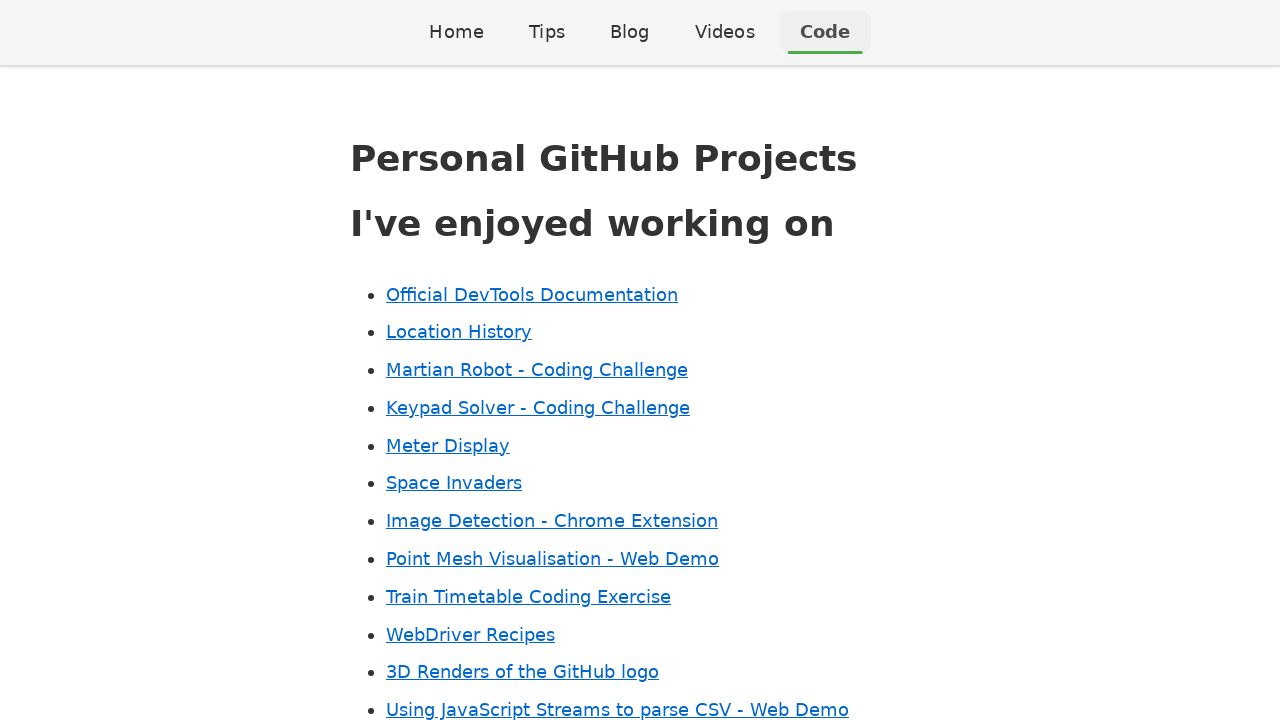

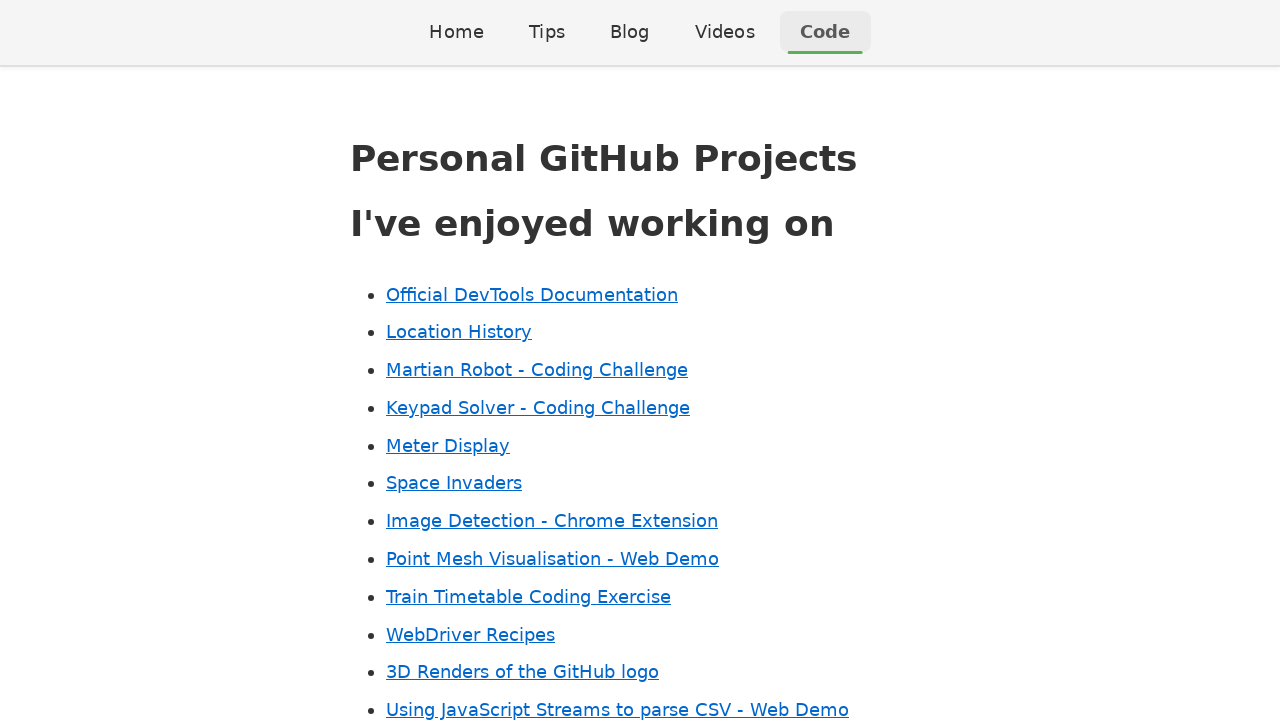